Tests navigation on the jQuery UI website by clicking on the "Download" link using link text locator

Starting URL: https://jqueryui.com/

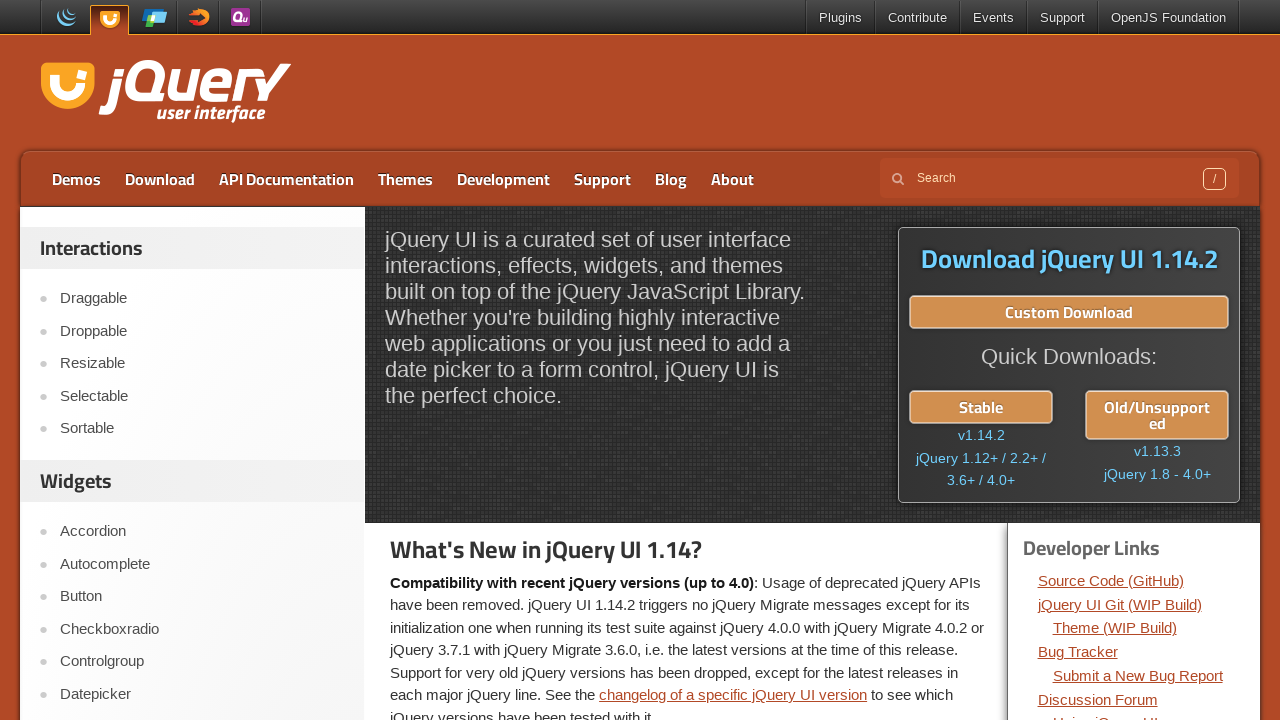

Clicked on the 'Download' link using link text locator on jQuery UI website at (160, 179) on text=Download
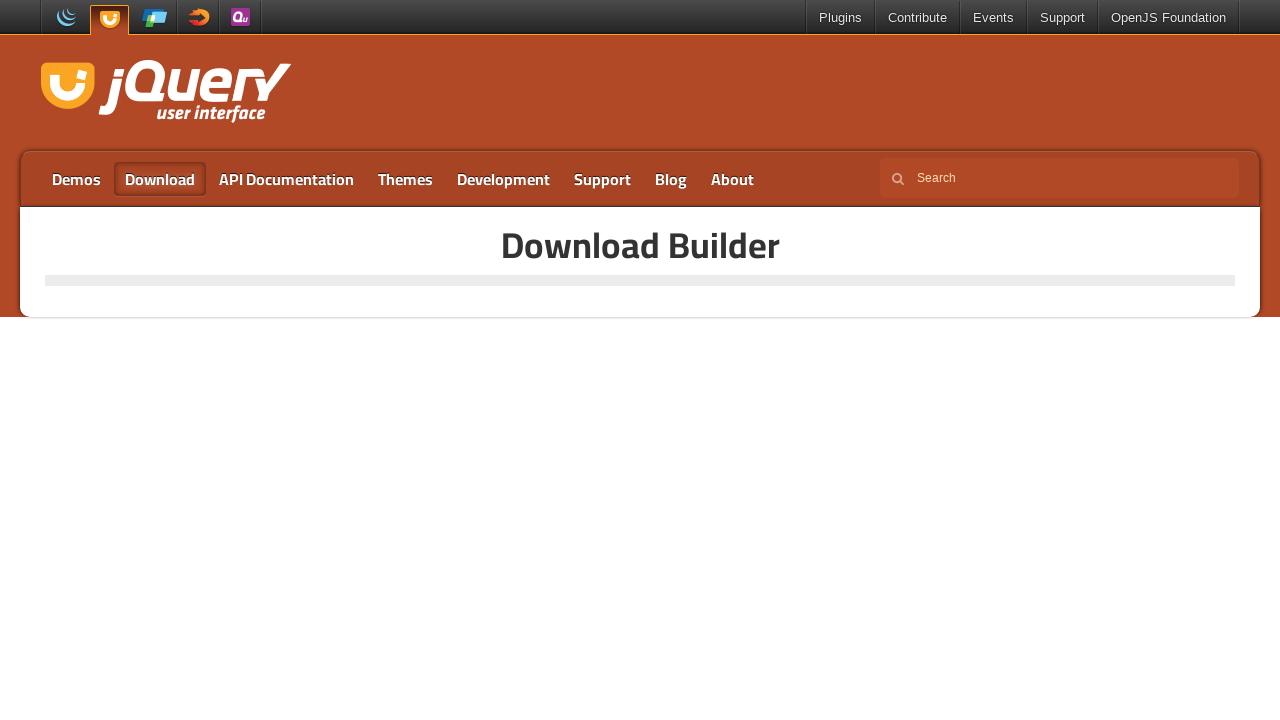

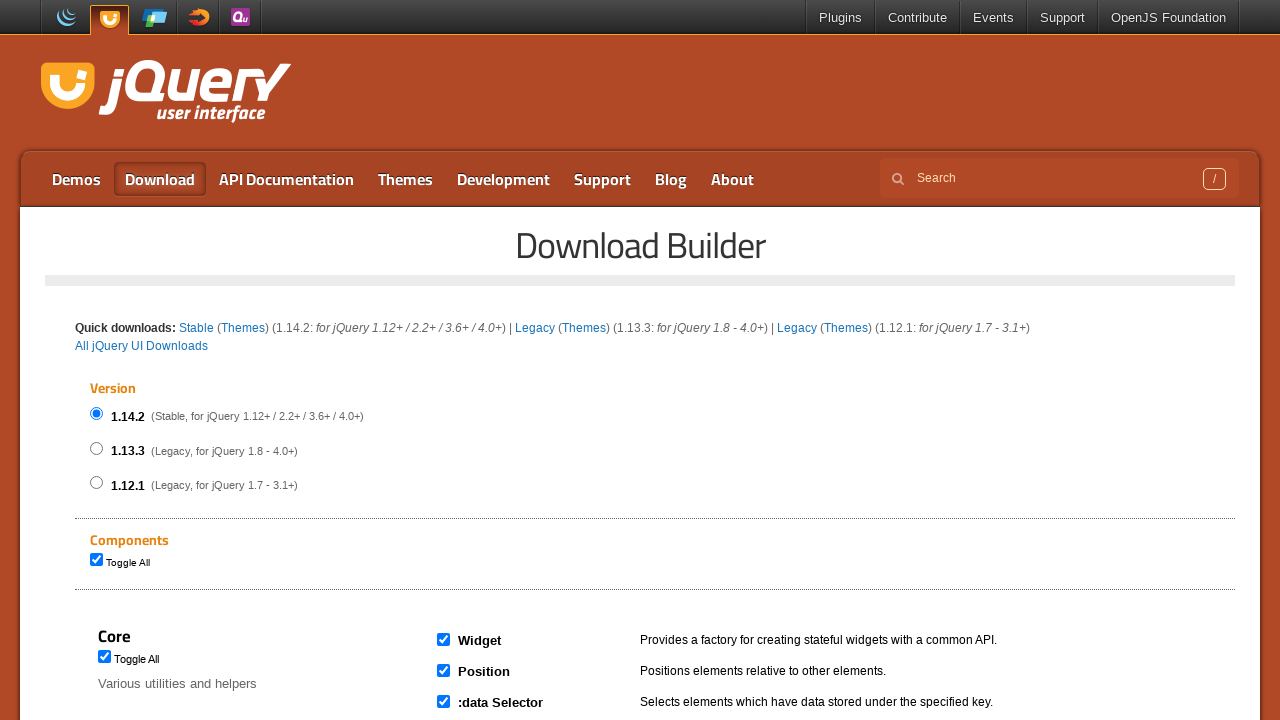